Tests that the Clear completed button displays with correct text when items are completed

Starting URL: https://demo.playwright.dev/todomvc

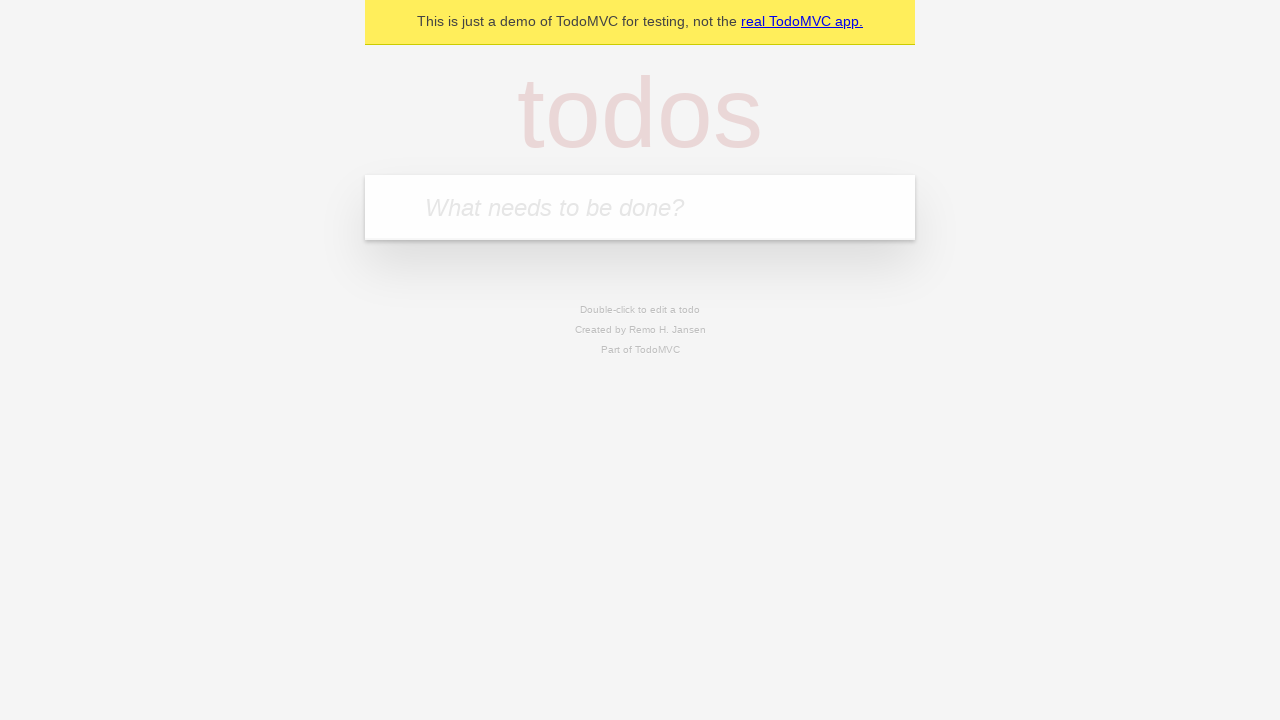

Filled todo input with 'buy some cheese' on internal:attr=[placeholder="What needs to be done?"i]
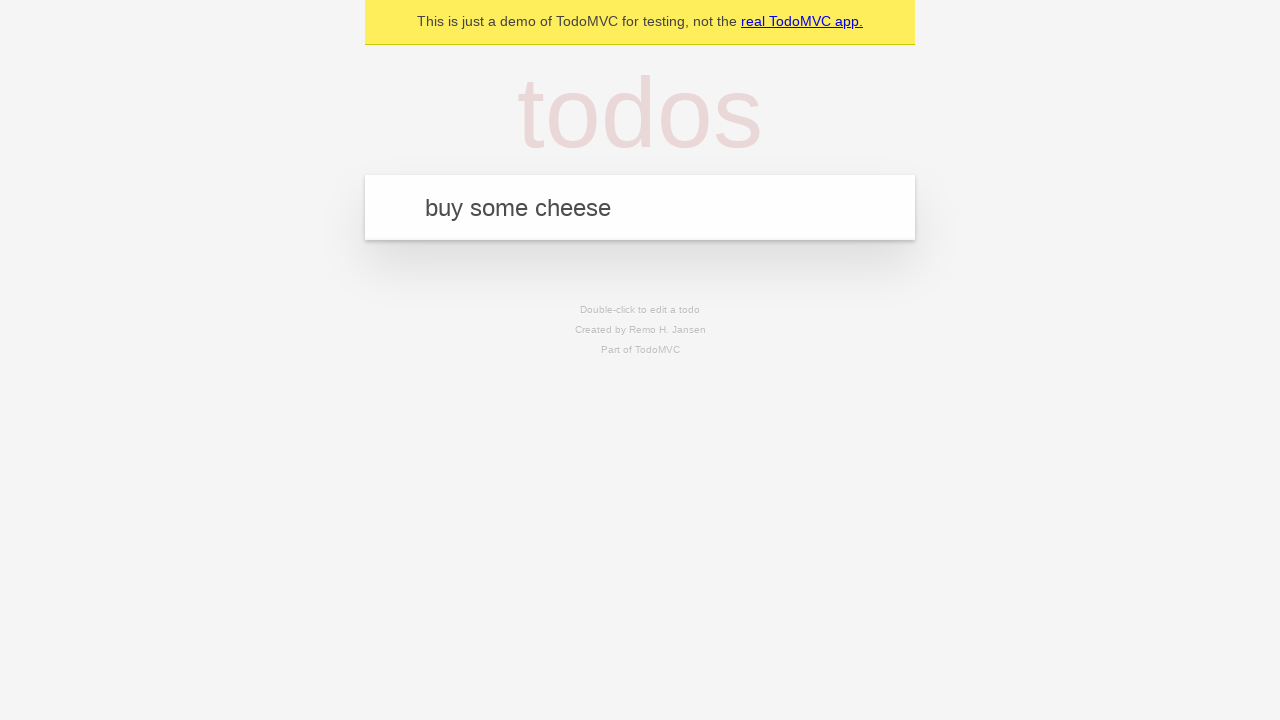

Pressed Enter to create todo 'buy some cheese' on internal:attr=[placeholder="What needs to be done?"i]
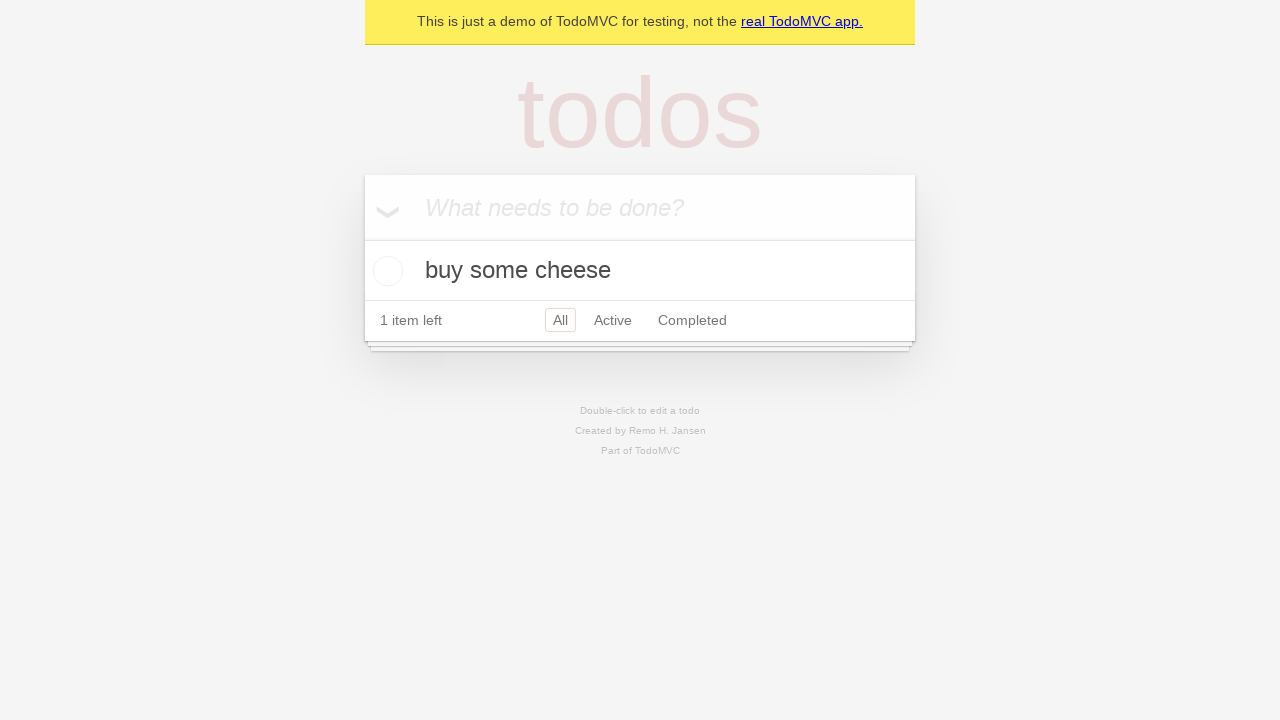

Filled todo input with 'feed the cat' on internal:attr=[placeholder="What needs to be done?"i]
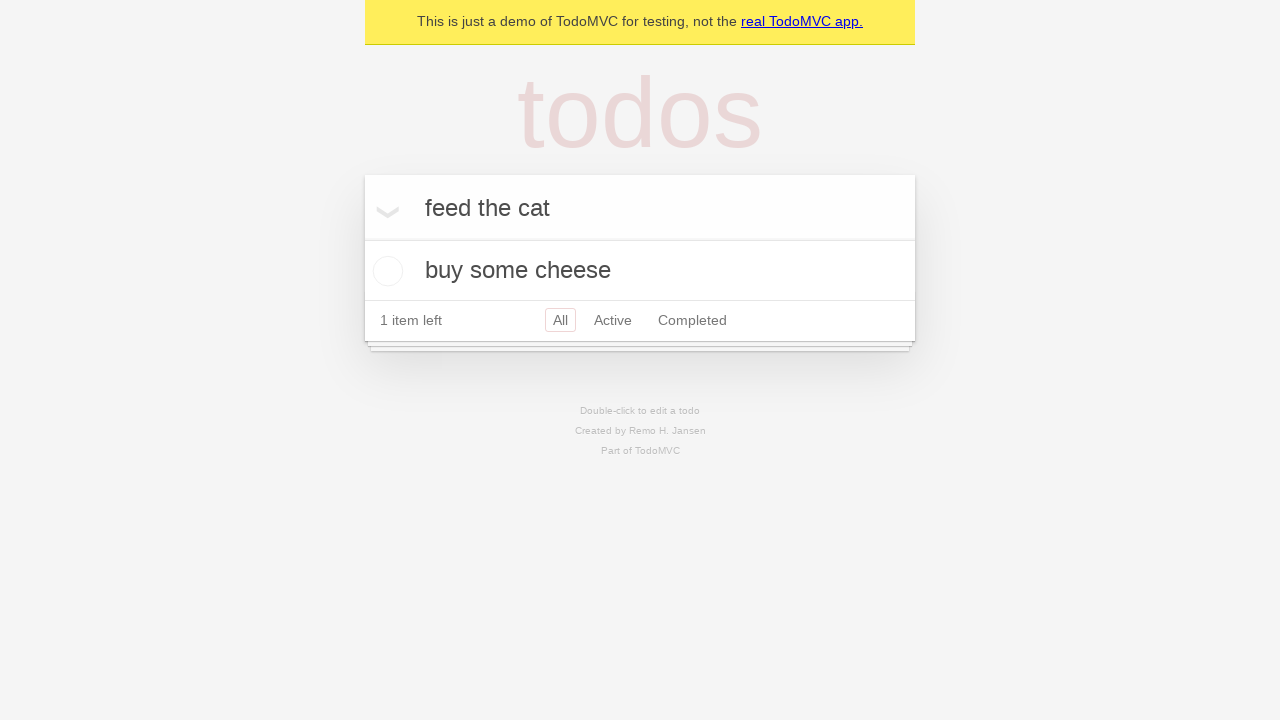

Pressed Enter to create todo 'feed the cat' on internal:attr=[placeholder="What needs to be done?"i]
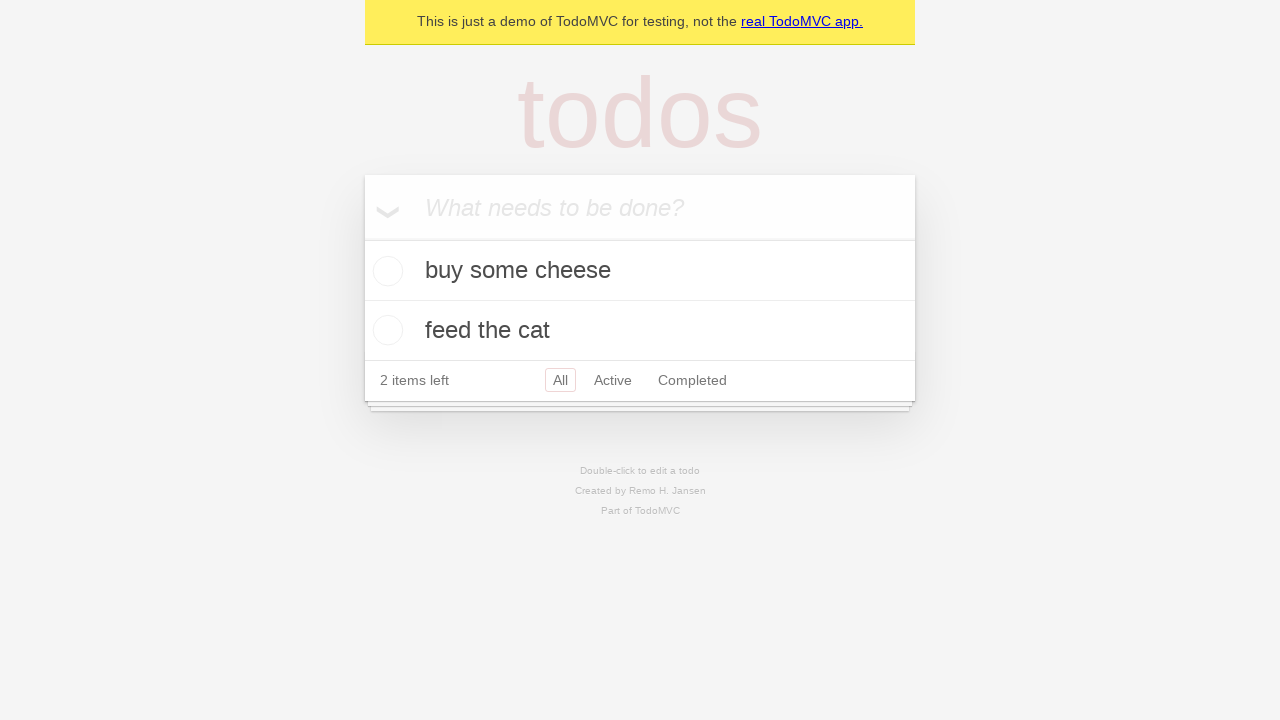

Filled todo input with 'book a doctors appointment' on internal:attr=[placeholder="What needs to be done?"i]
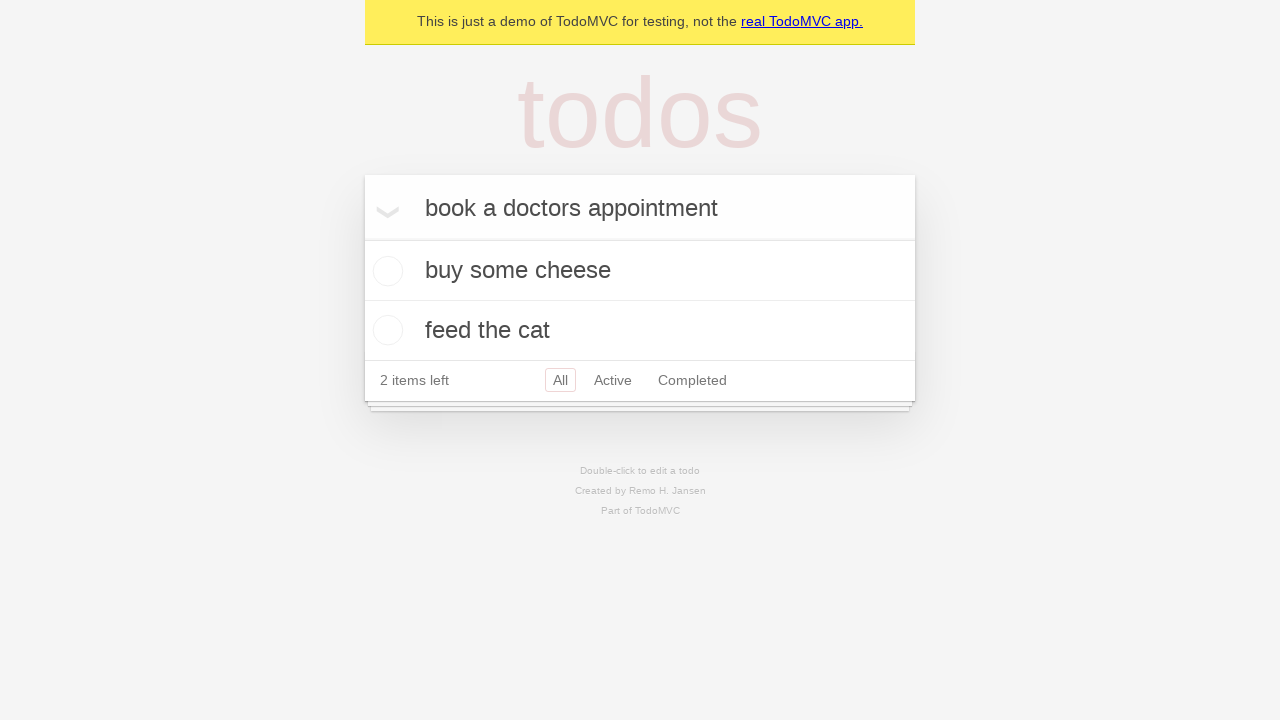

Pressed Enter to create todo 'book a doctors appointment' on internal:attr=[placeholder="What needs to be done?"i]
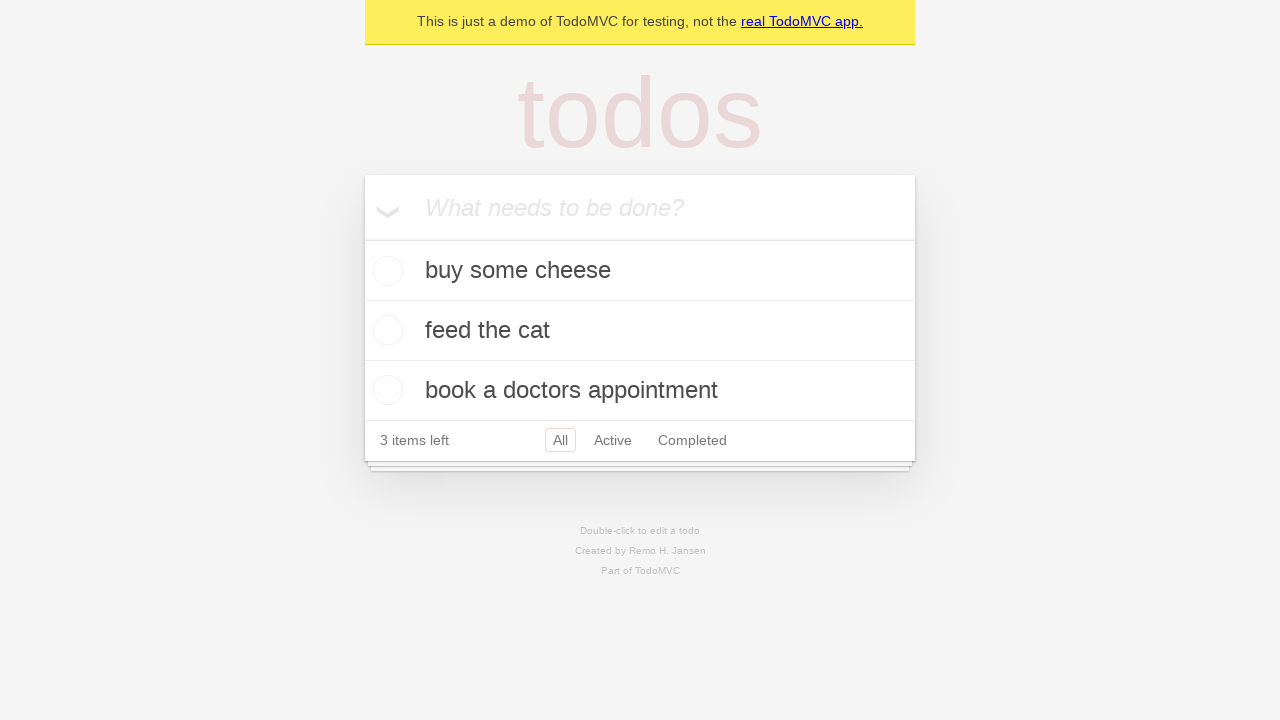

Filled todo input with 'test report showing' on internal:attr=[placeholder="What needs to be done?"i]
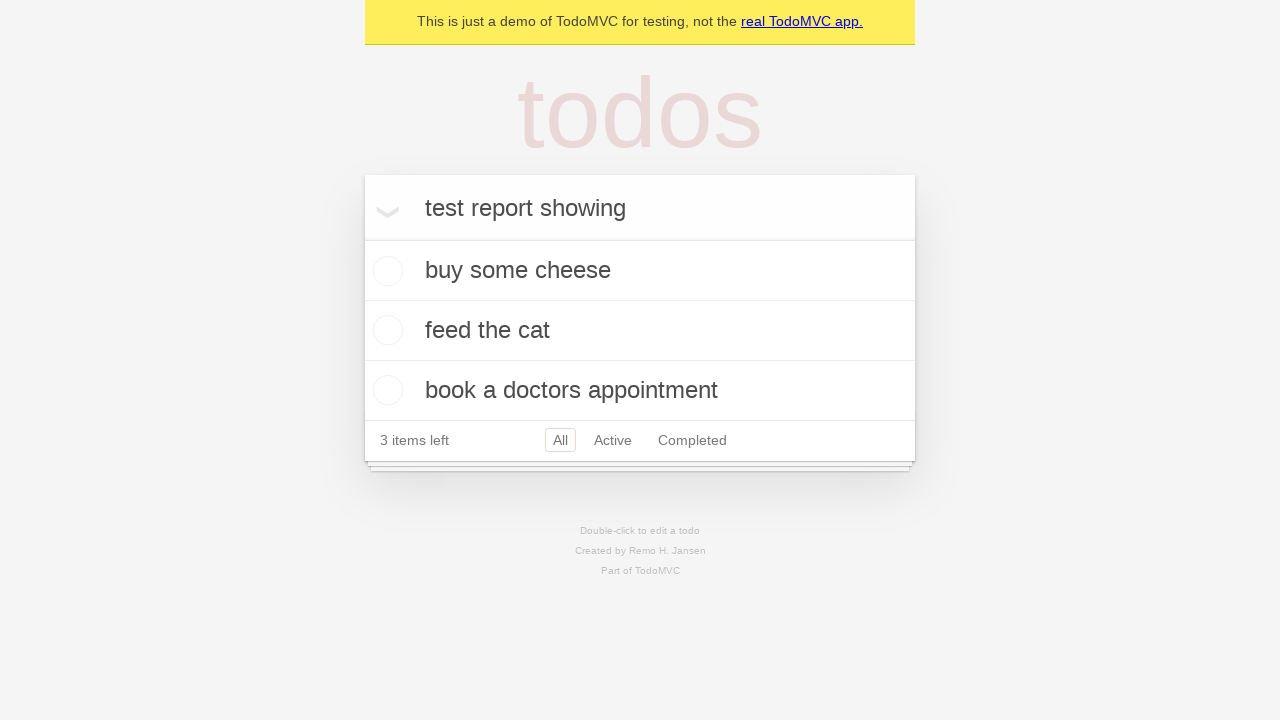

Pressed Enter to create todo 'test report showing' on internal:attr=[placeholder="What needs to be done?"i]
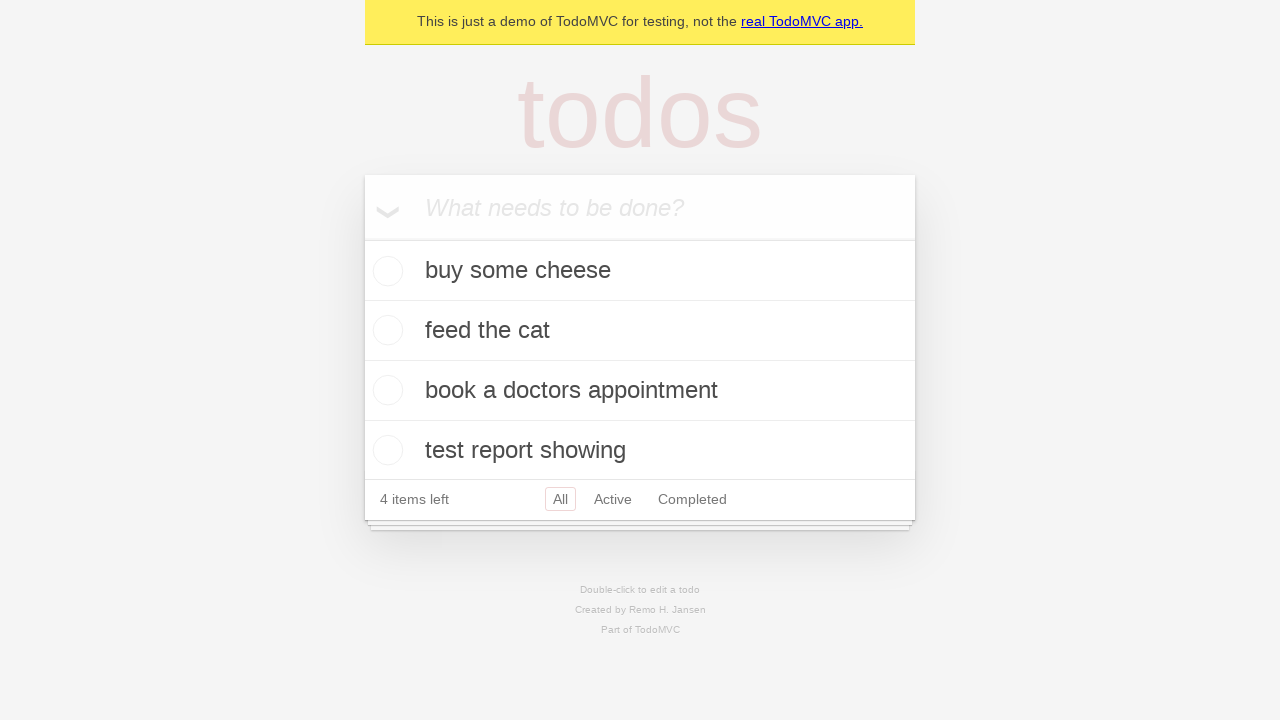

Checked the first todo item at (385, 271) on .todo-list li .toggle >> nth=0
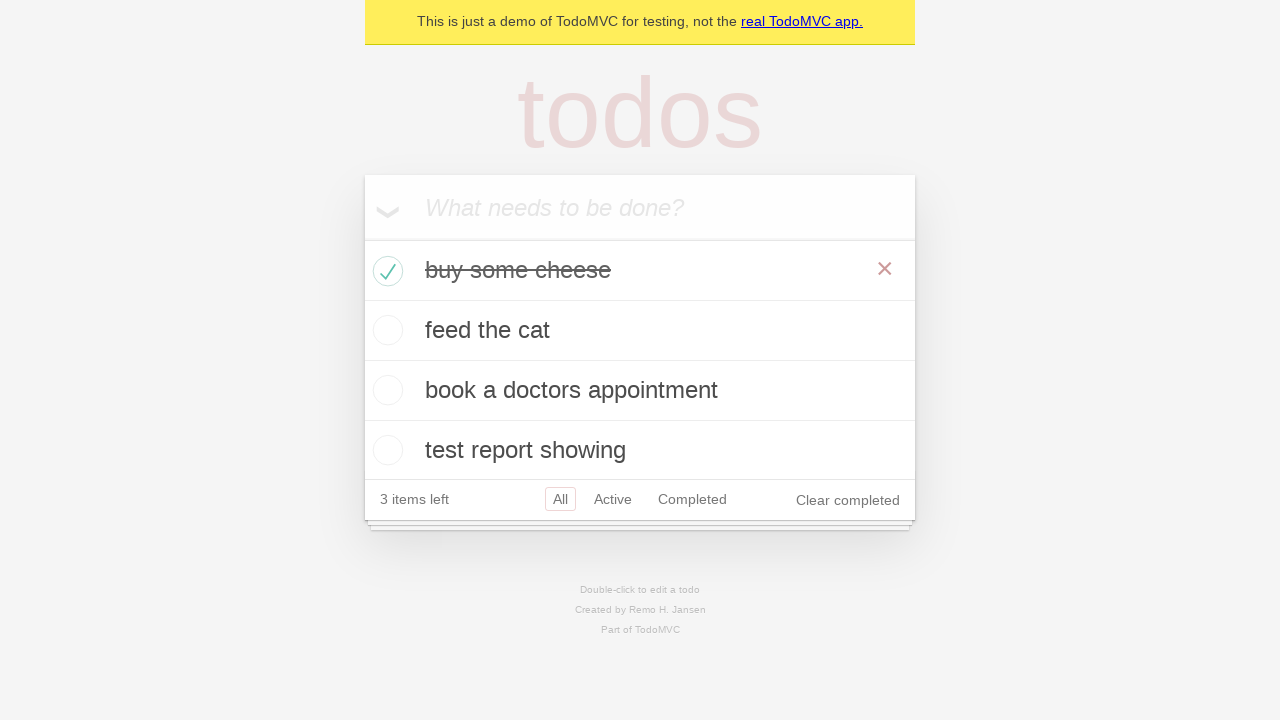

Clear completed button is now visible with correct text
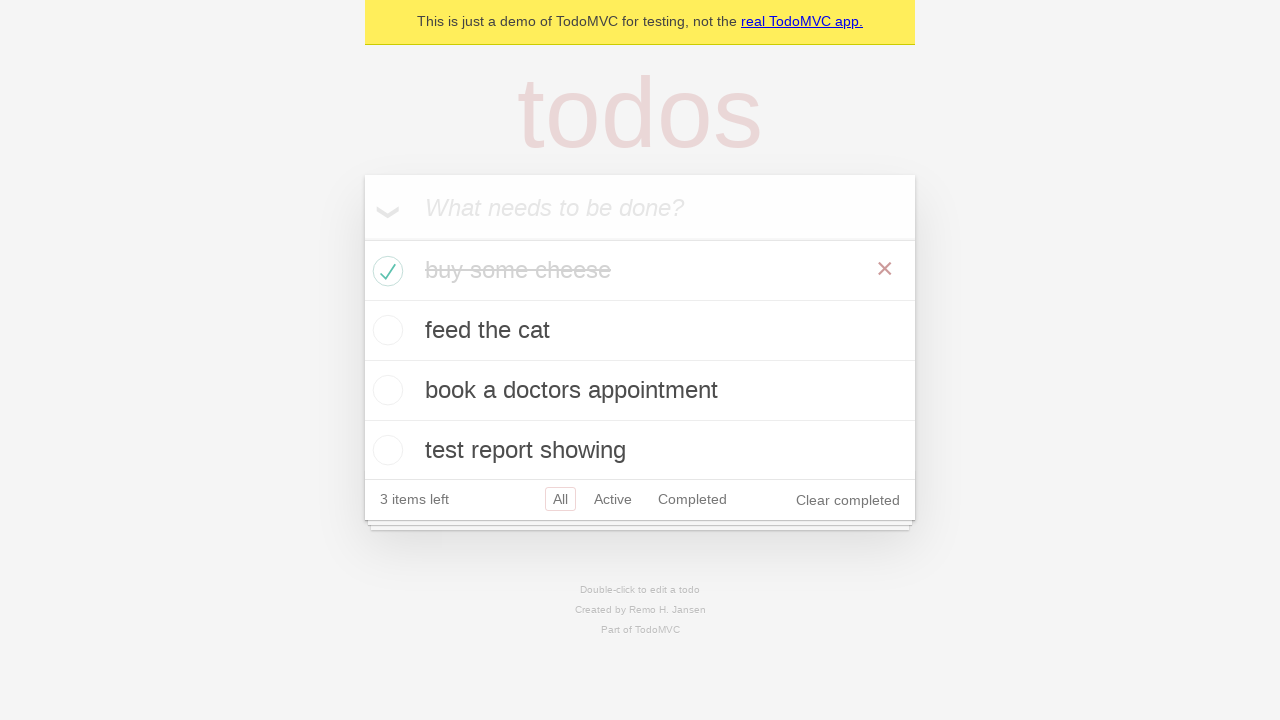

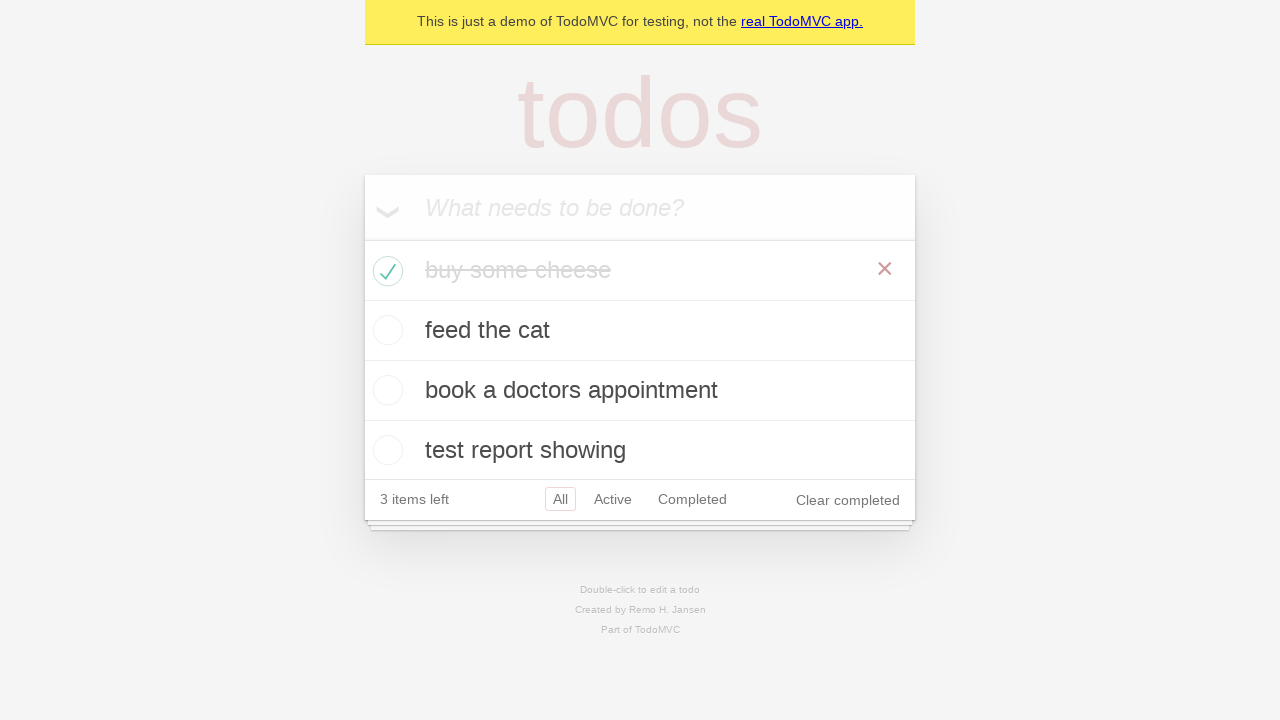